Tests JavaScript alert handling by clicking a button that triggers a JS alert and accepting it

Starting URL: https://the-internet.herokuapp.com/javascript_alerts

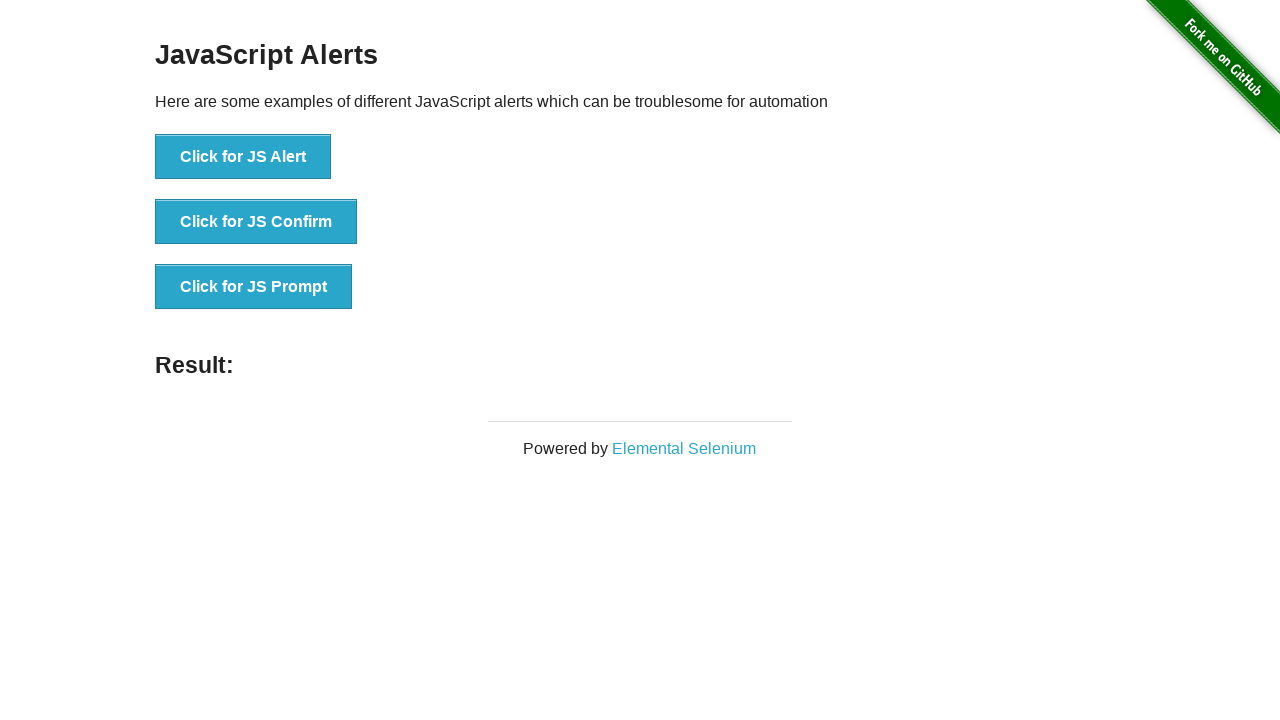

Clicked the JS Alert button at (243, 157) on xpath=//button[@onclick='jsAlert()']
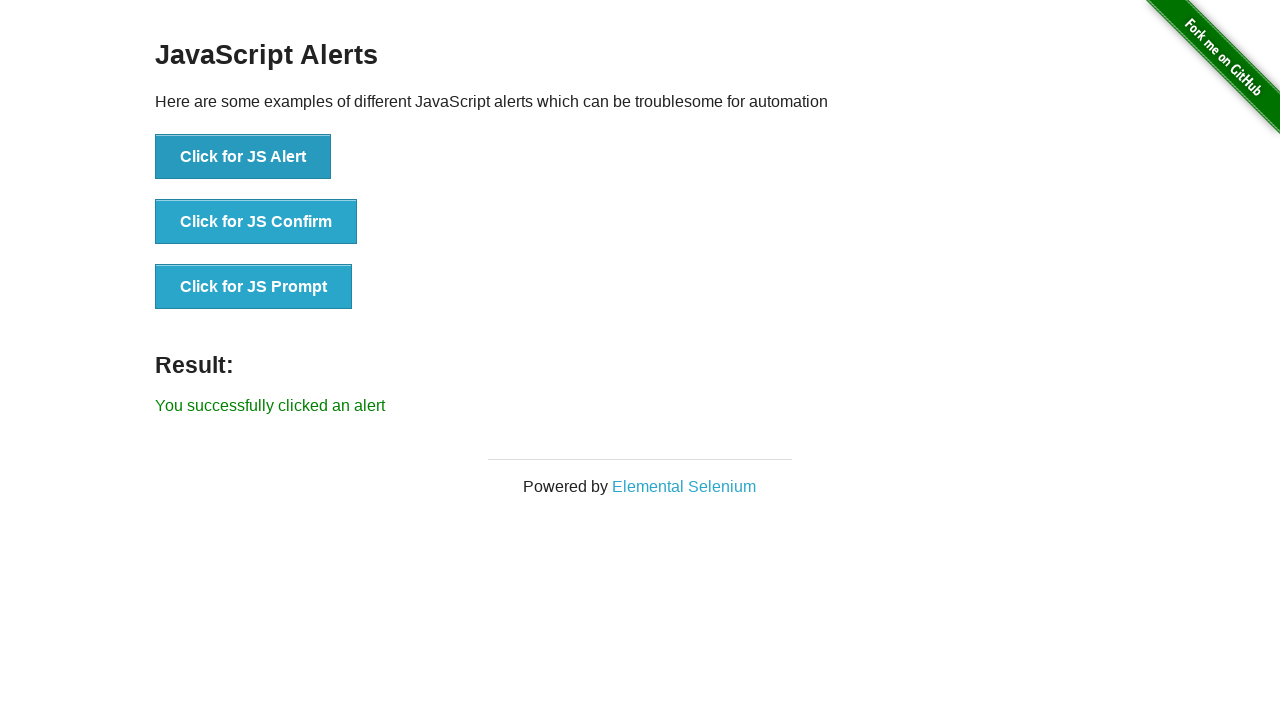

Set up dialog handler to accept alerts
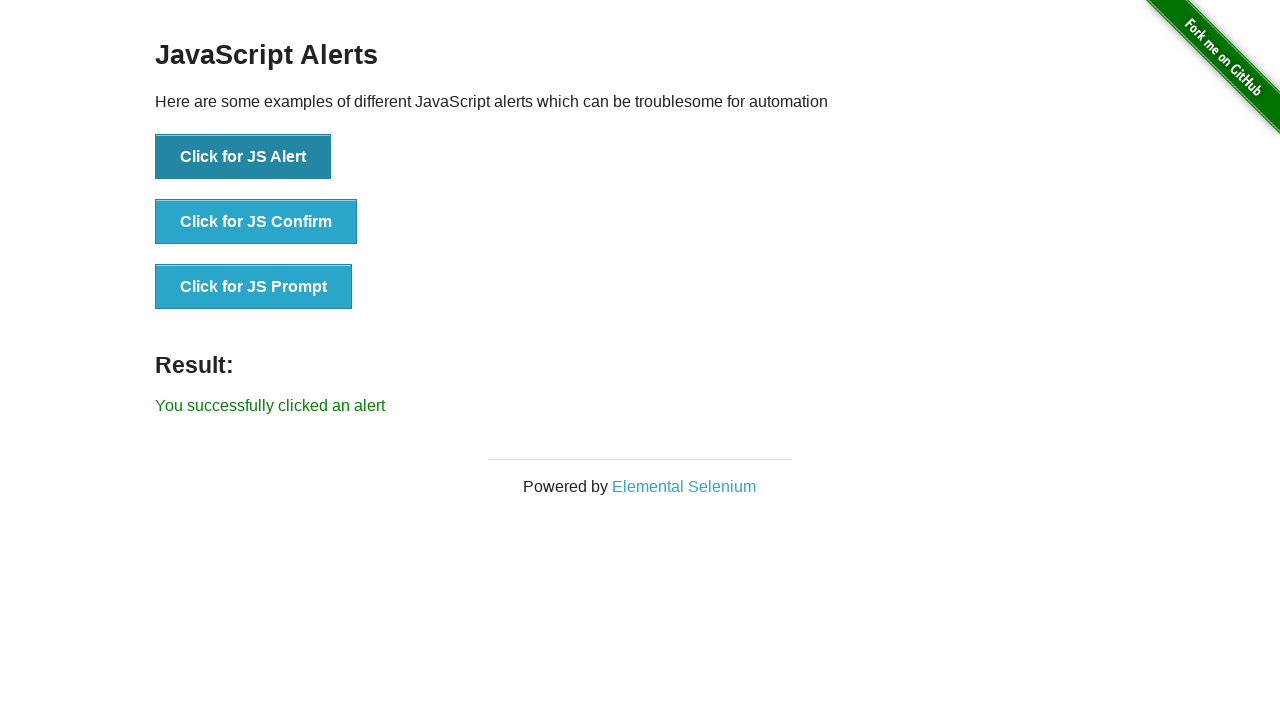

Result text element appeared after accepting alert
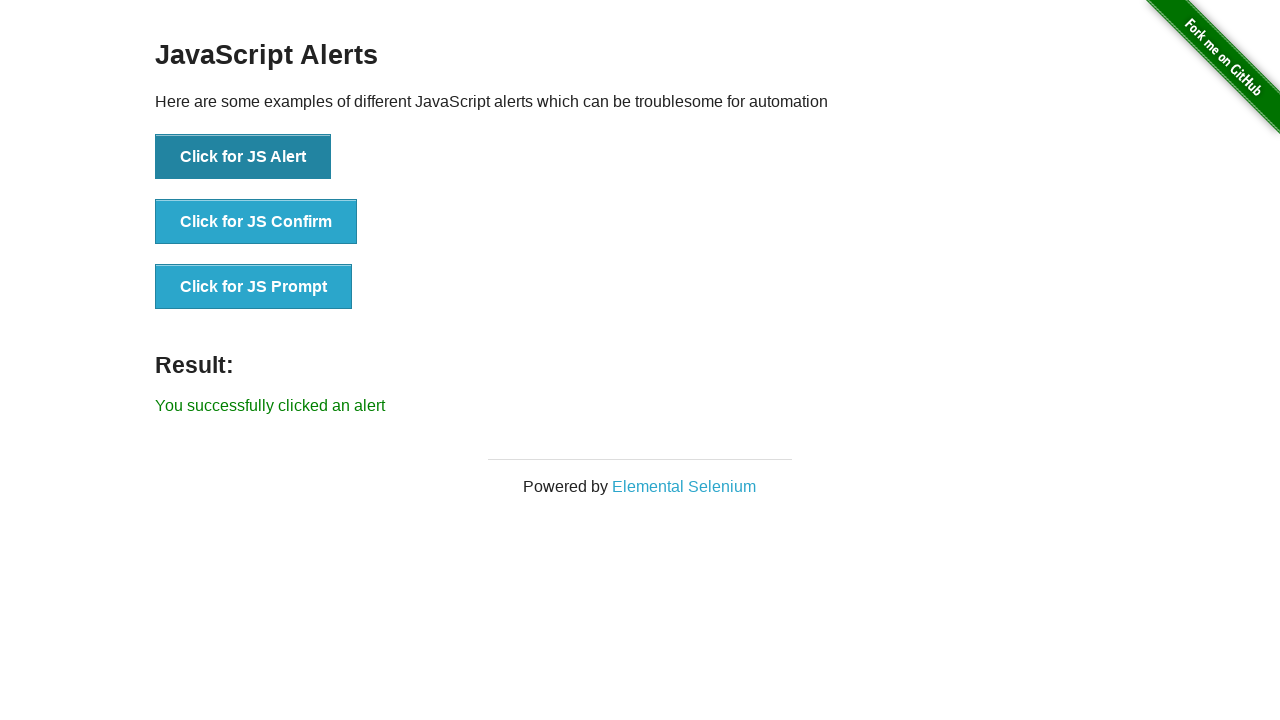

Retrieved result text content
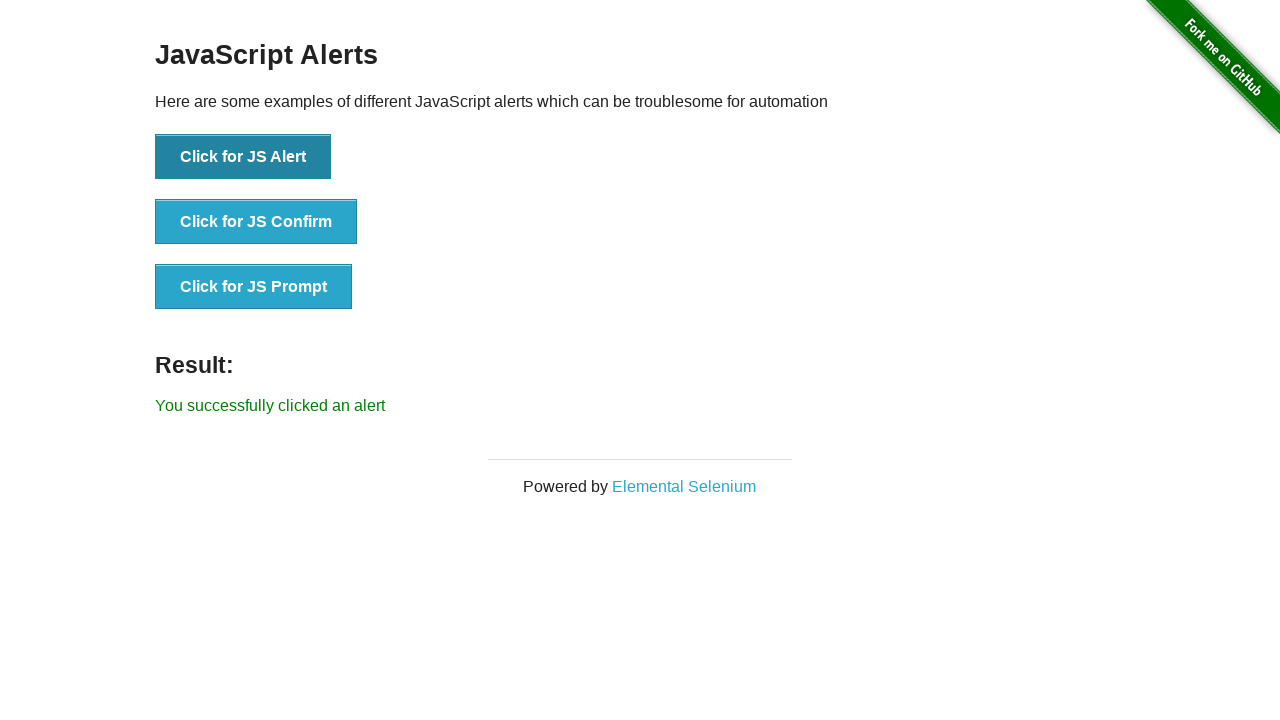

Verified result text matches expected message
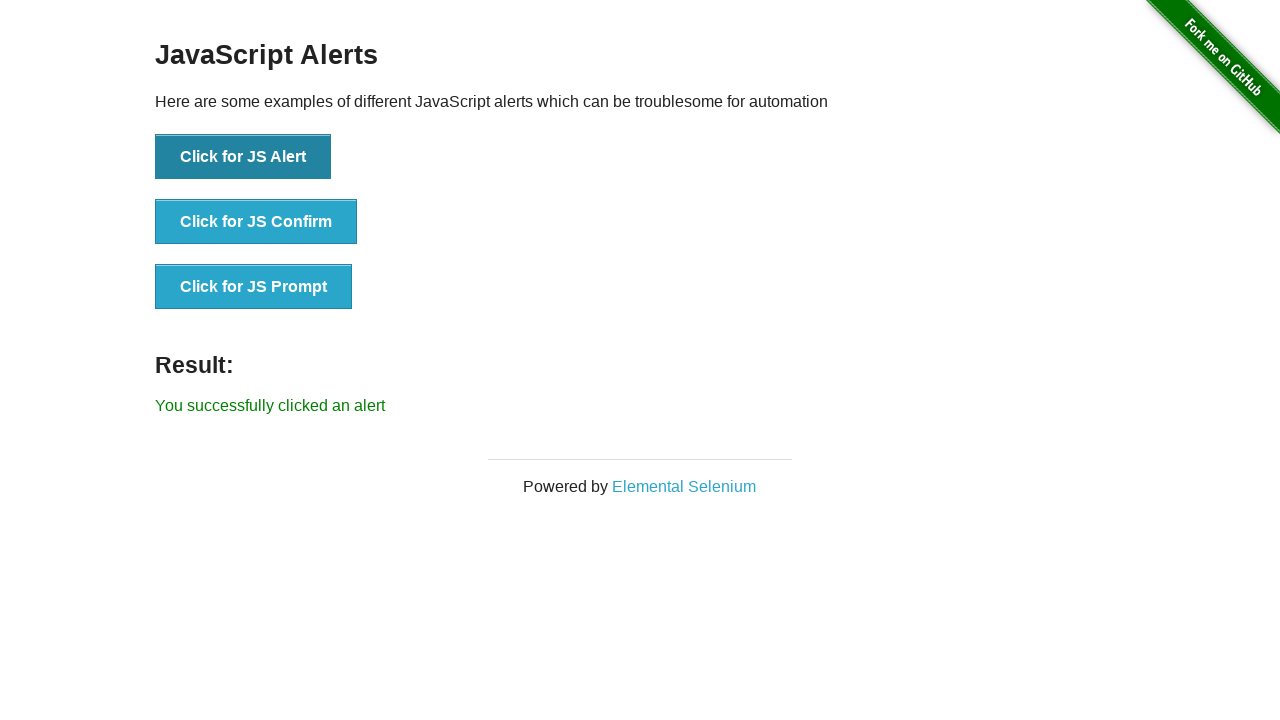

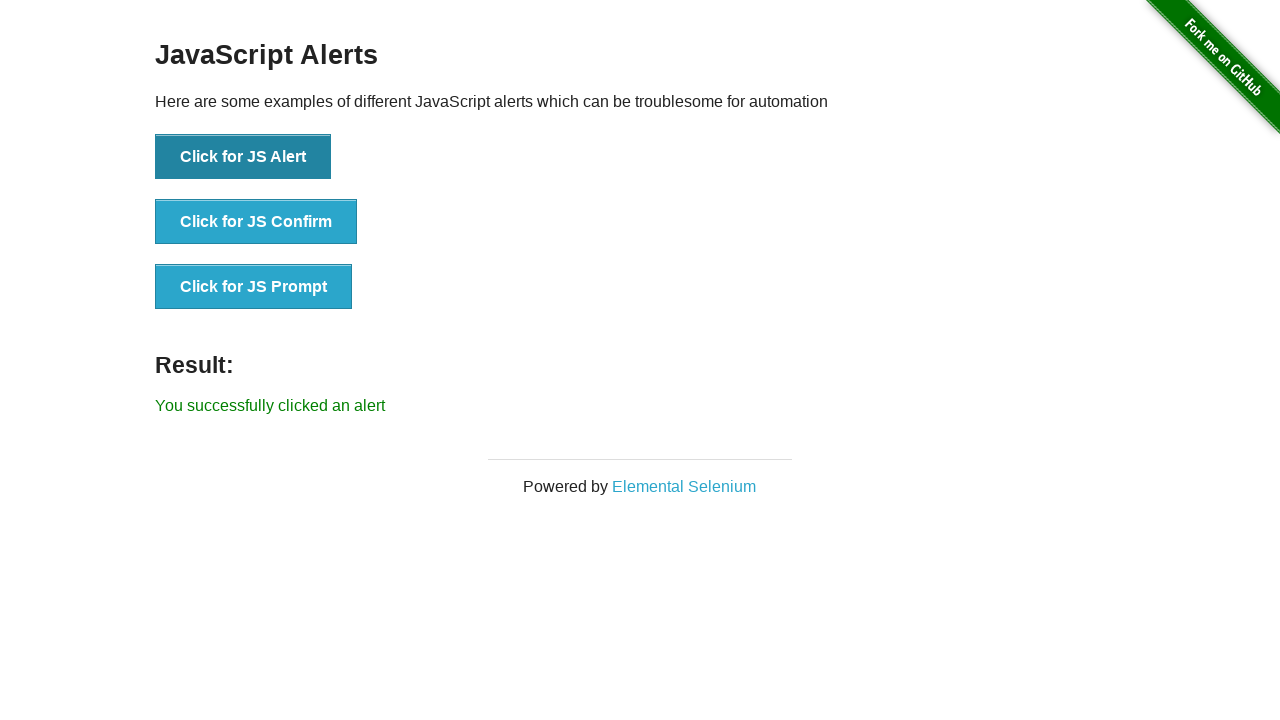